Tests jQuery UI drag and drop functionality by dragging an element and dropping it into a target area, then navigates to the Dialog page

Starting URL: https://jqueryui.com/droppable/

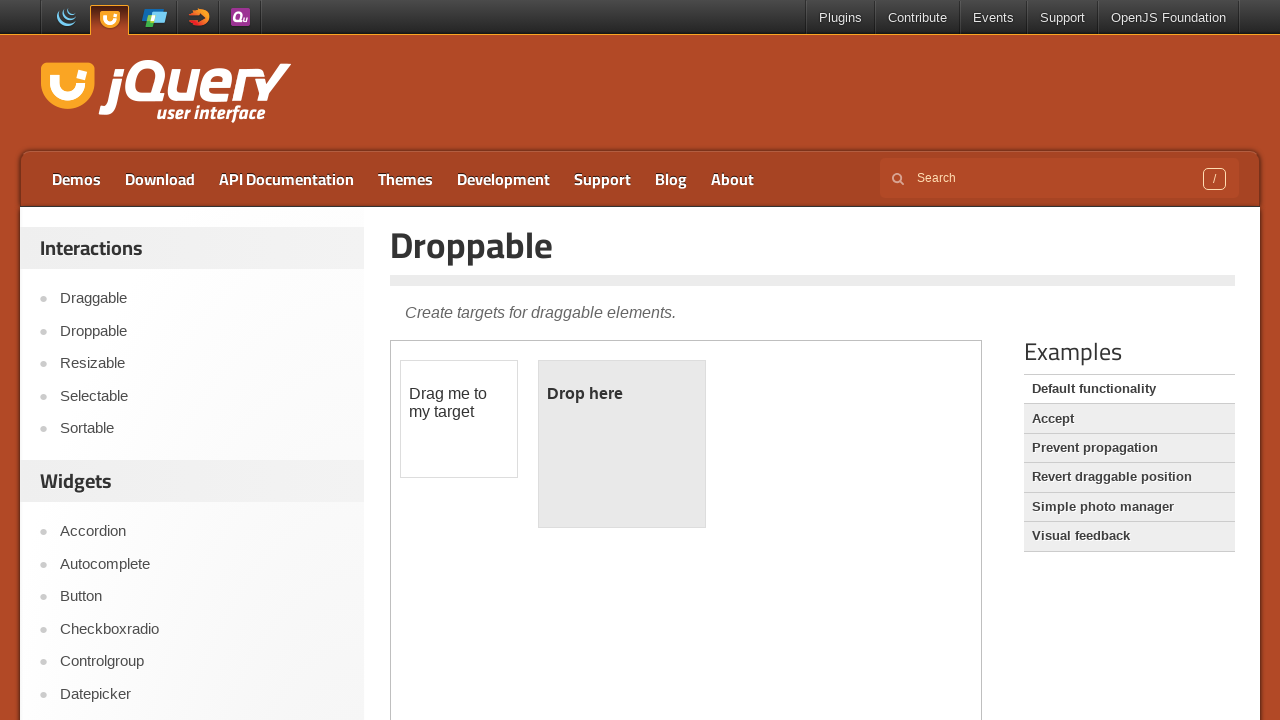

Located the first iframe containing the drag and drop demo
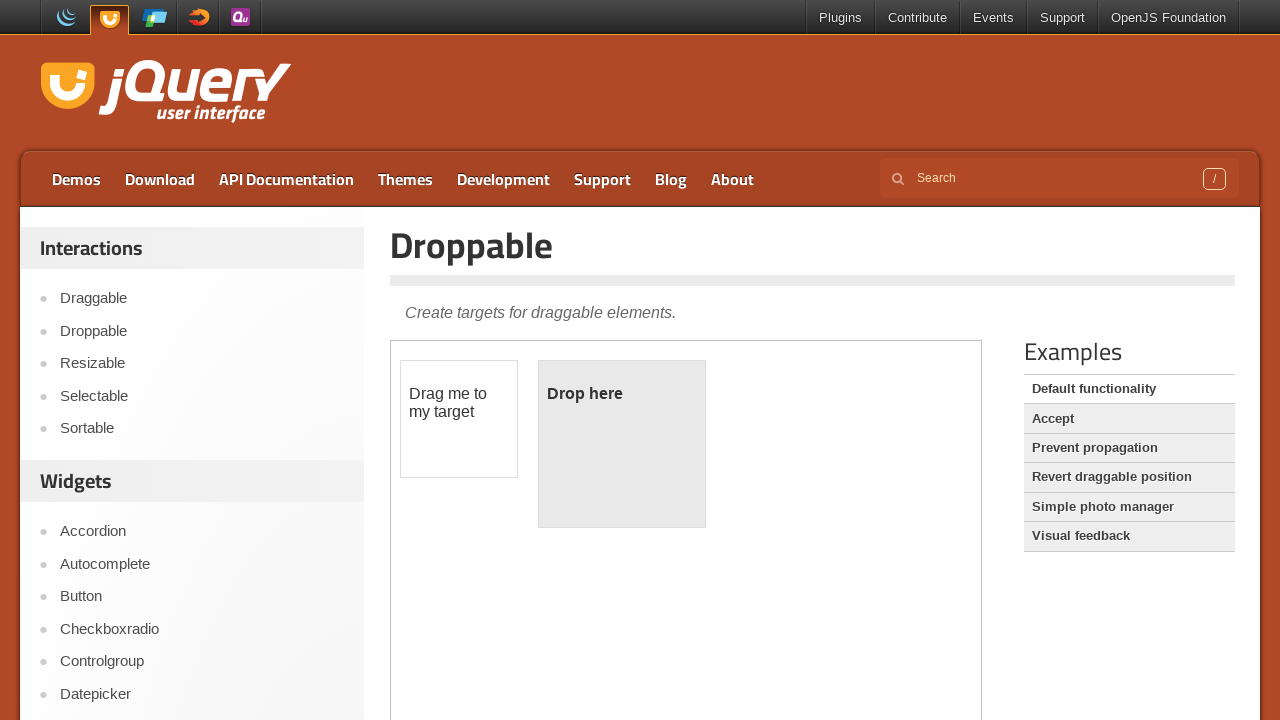

Located the draggable element with id 'draggable'
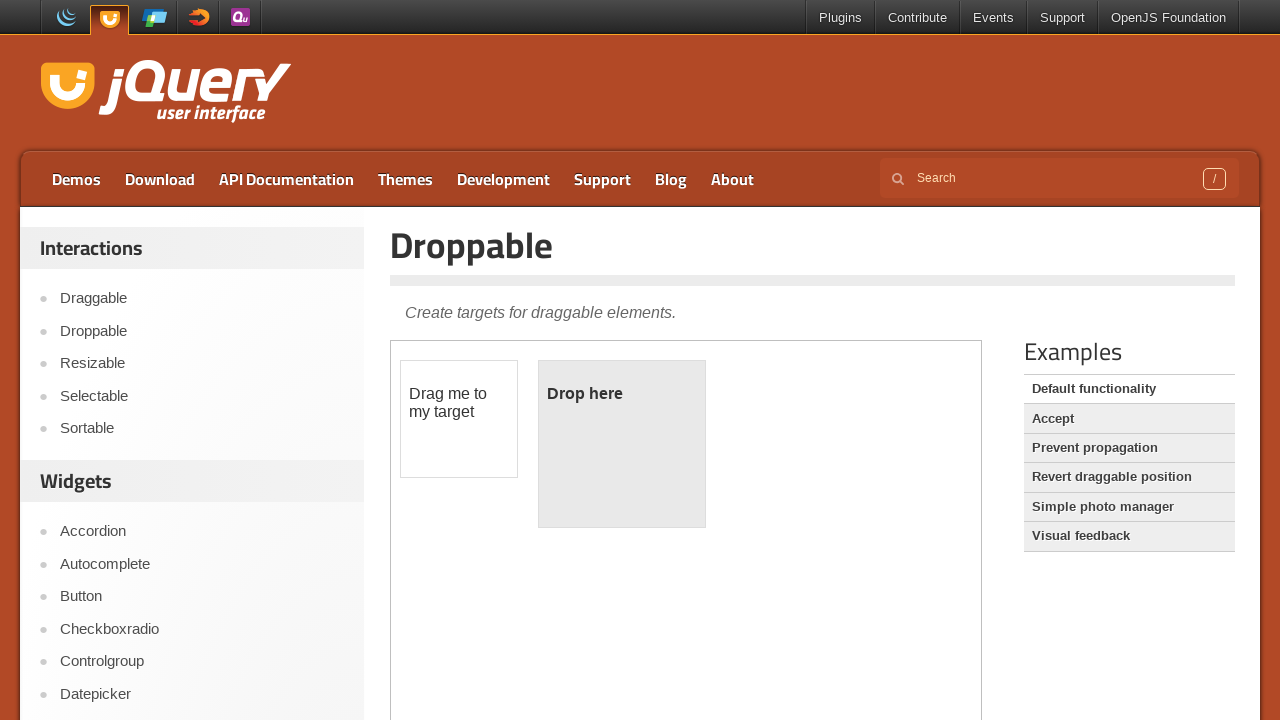

Located the droppable target element with id 'droppable'
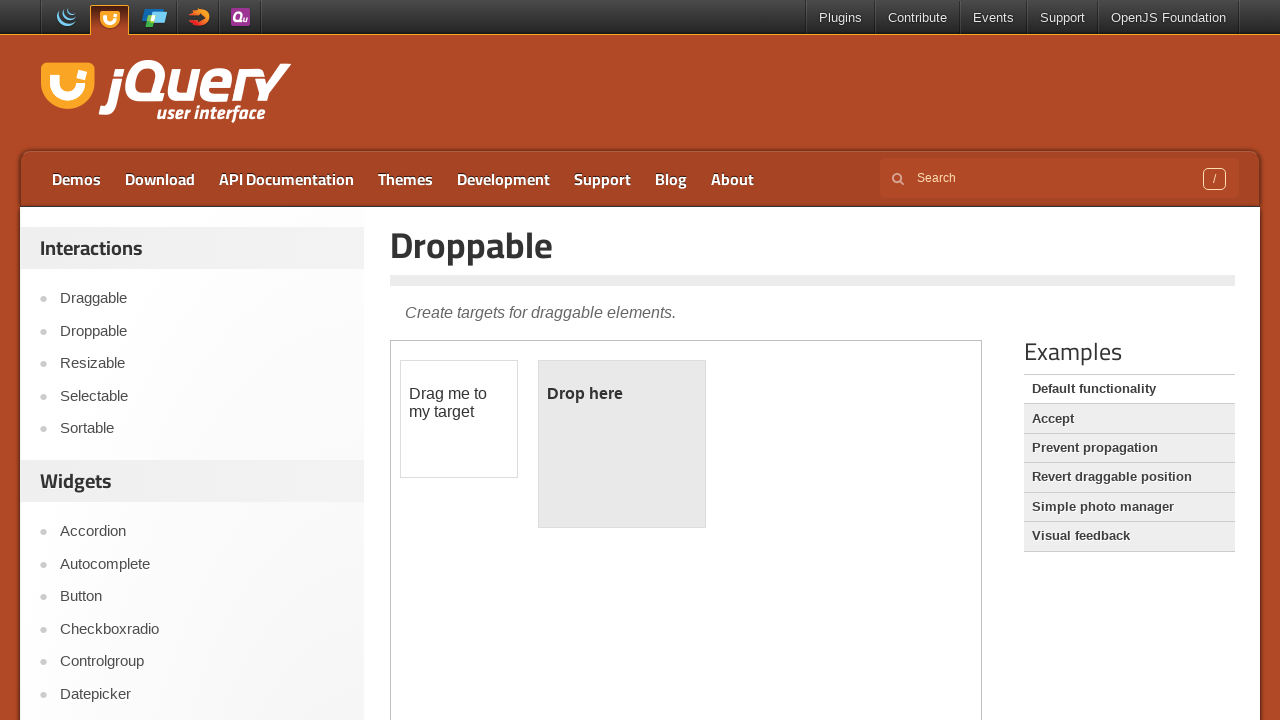

Dragged the draggable element and dropped it into the droppable target area at (622, 444)
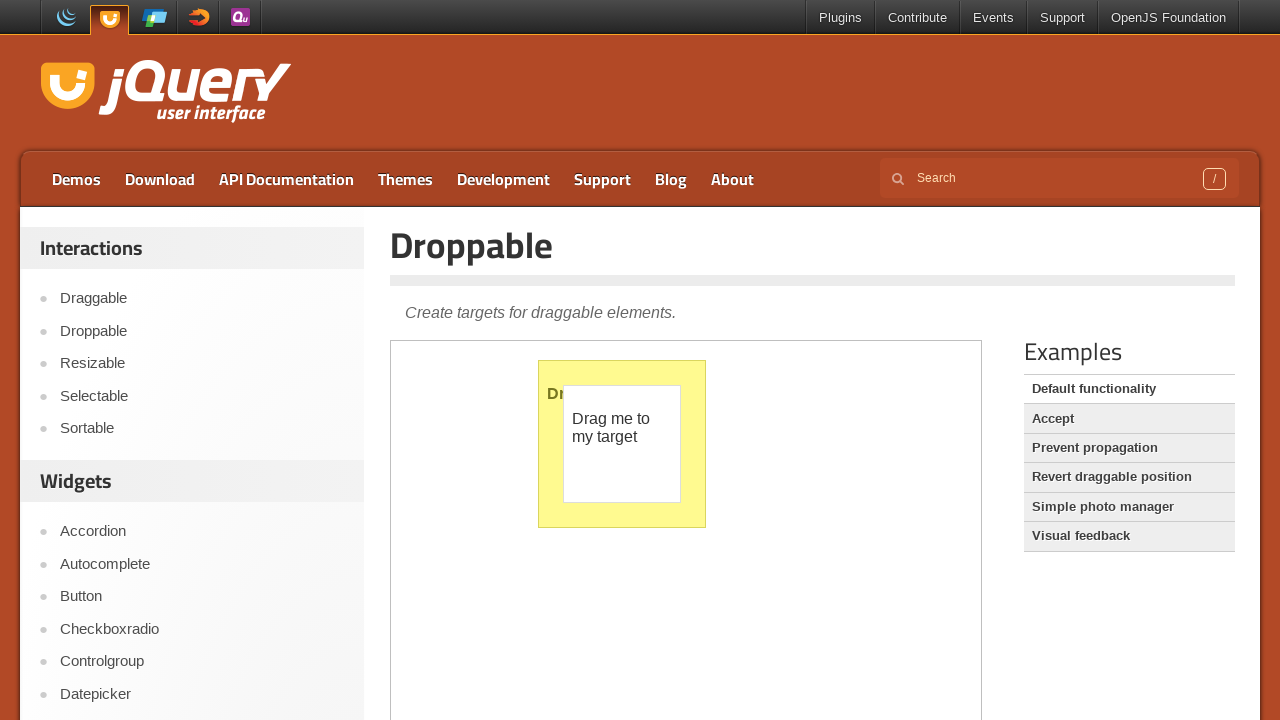

Clicked on the Dialog link to navigate to the Dialog demo page at (202, 709) on a:text('Dialog')
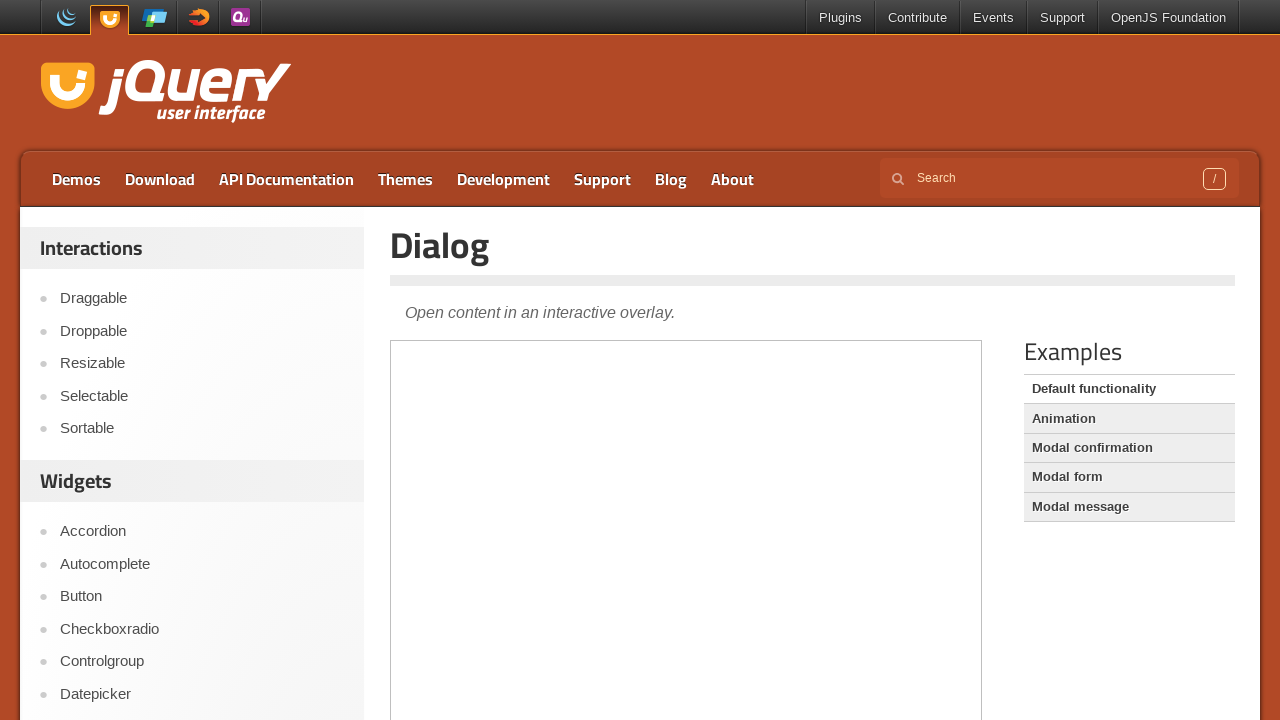

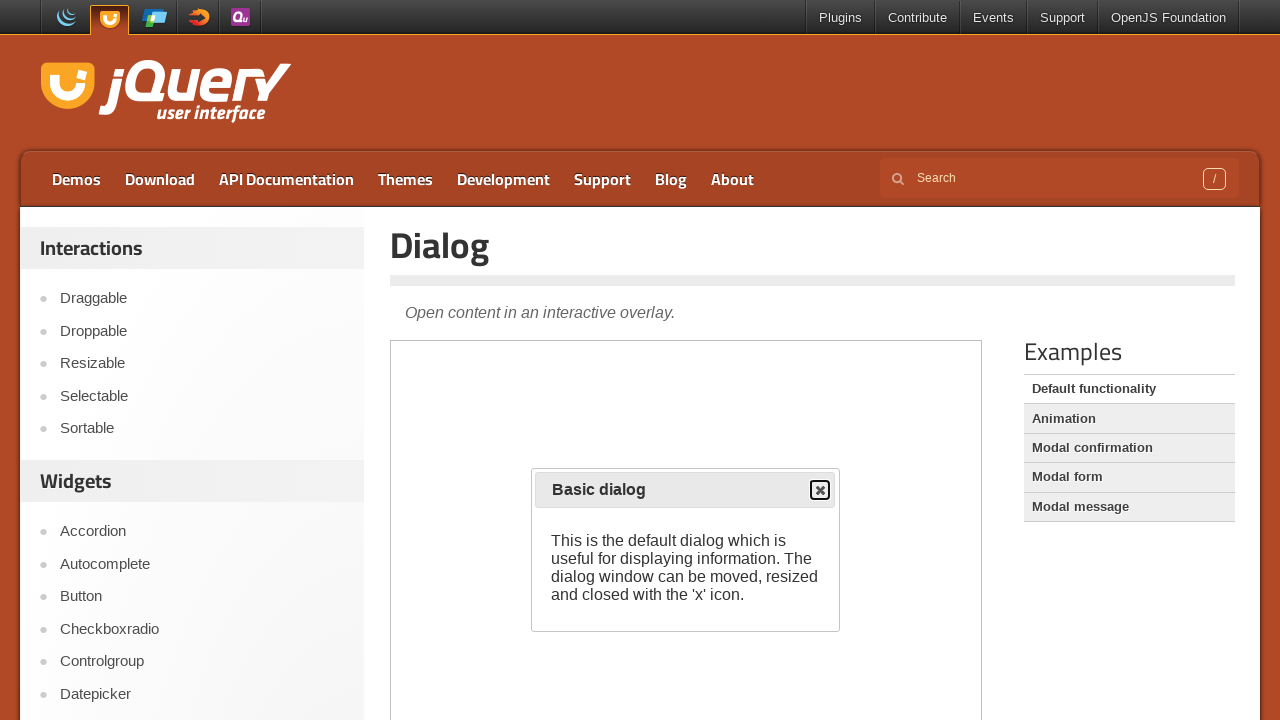